Tests the greet-a-cat page to verify the greeting message is displayed

Starting URL: https://cs1632.appspot.com/

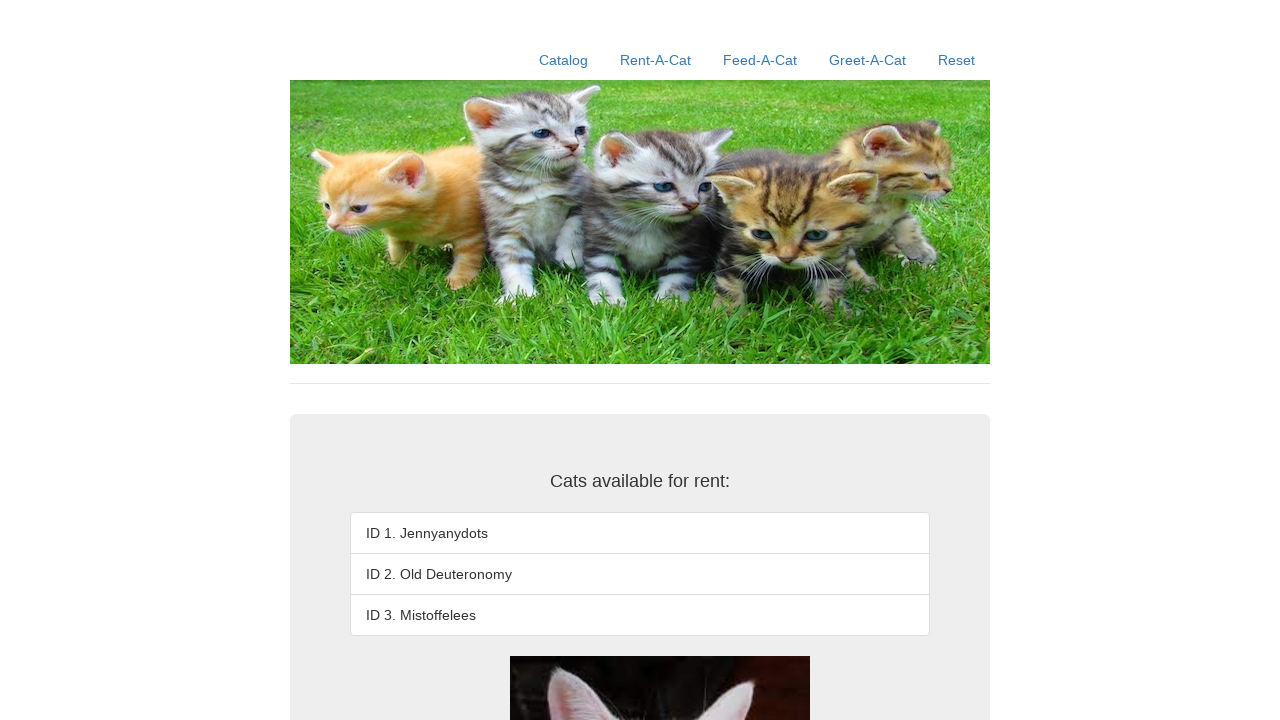

Set cookies to initialize state (1=false, 2=false, 3=false)
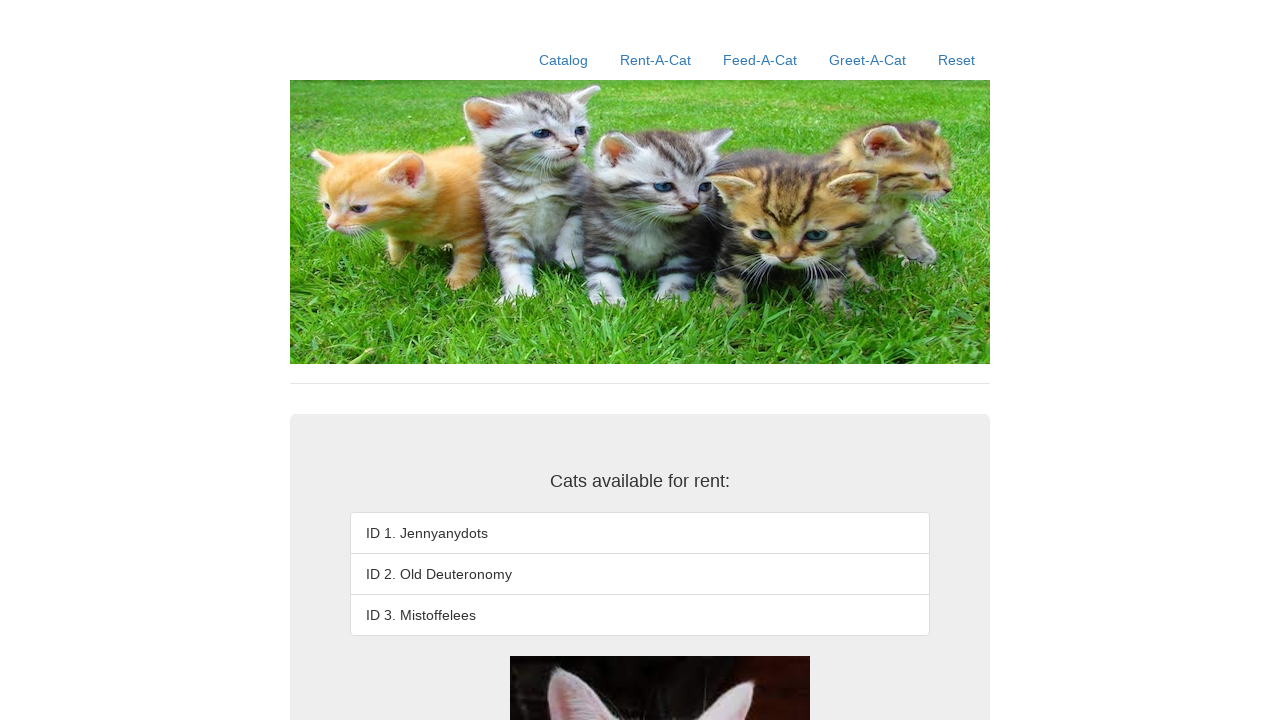

Clicked link to navigate to greet-a-cat page at (868, 60) on xpath=//a[contains(@href, '/greet-a-cat')]
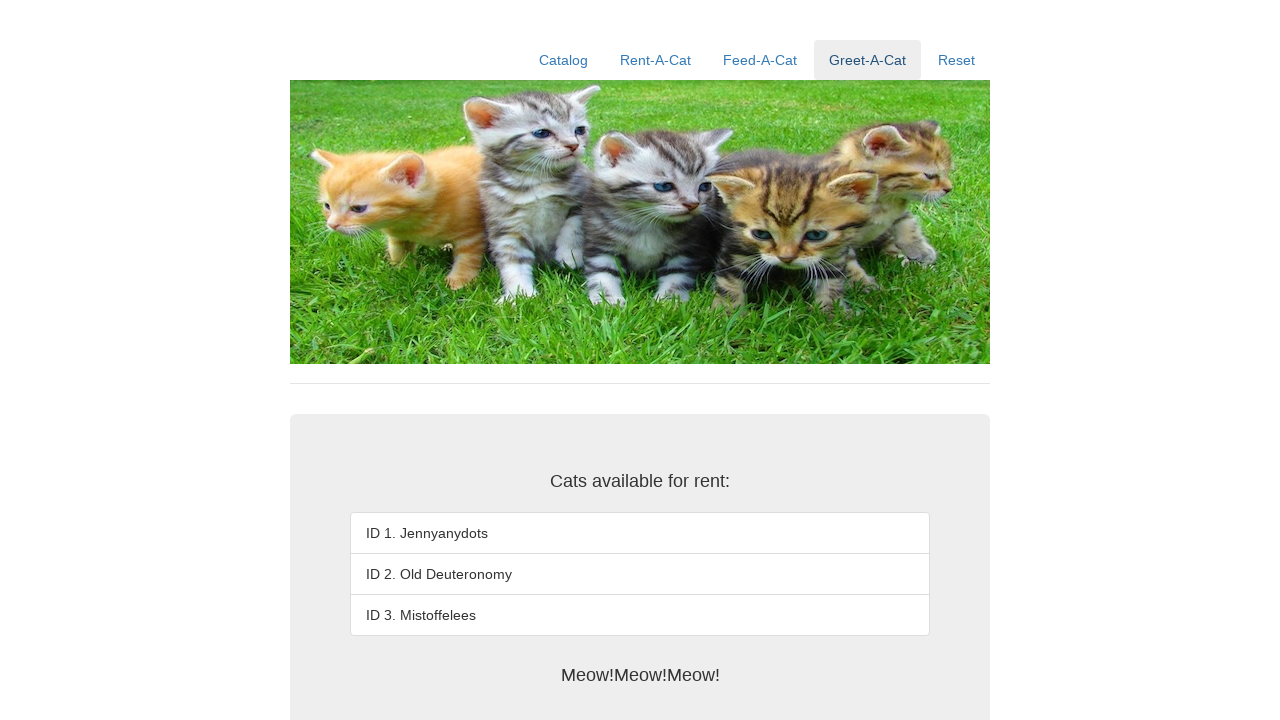

Verified greeting message 'Meow!Meow!Meow!' is displayed
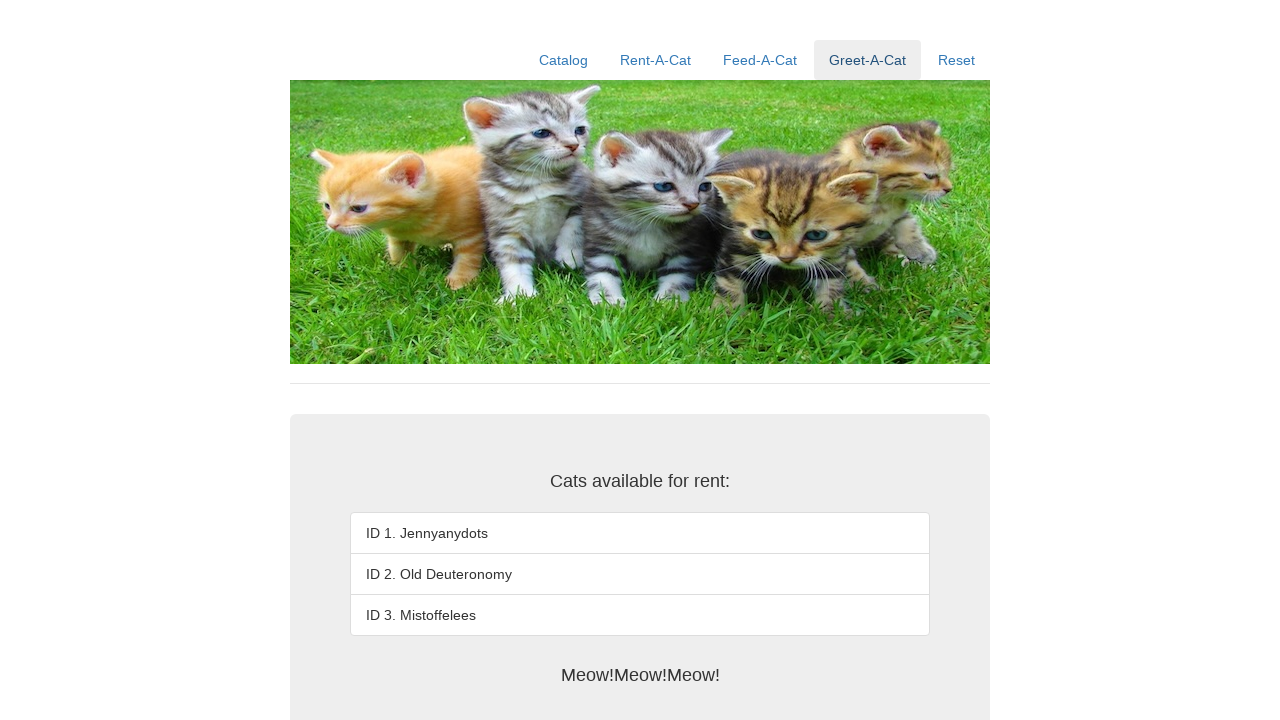

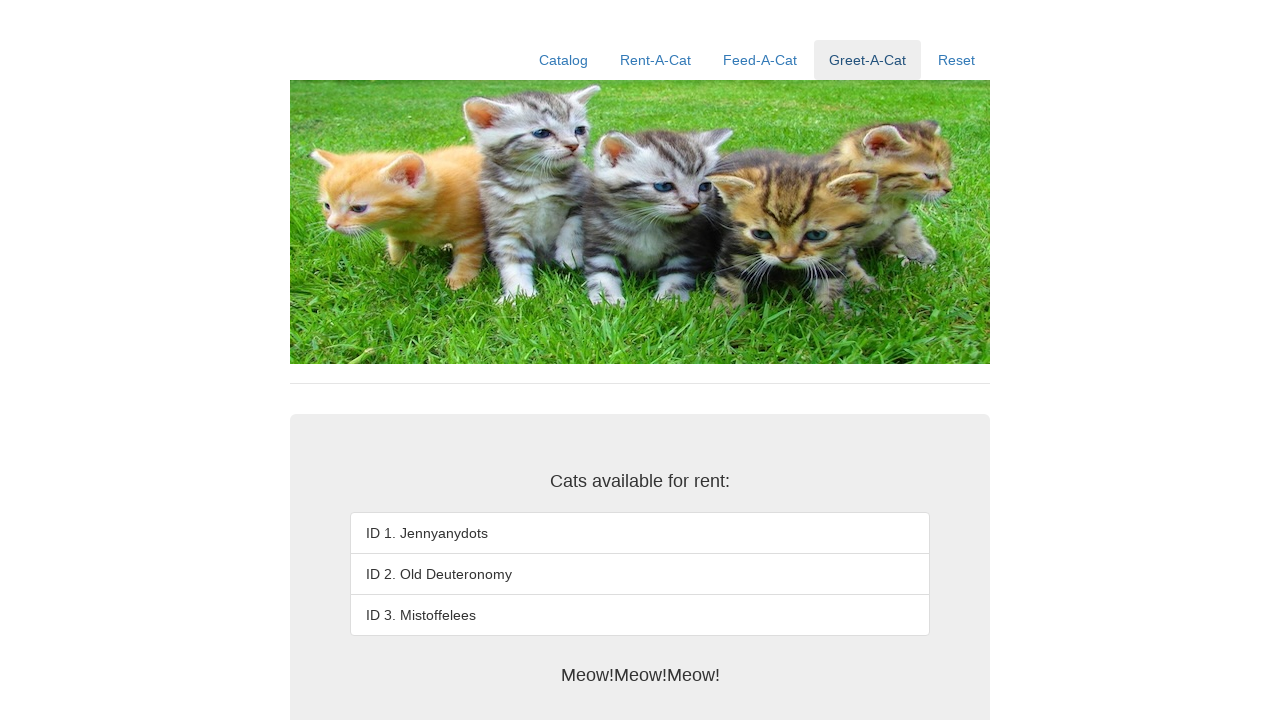